Tests JavaScript confirmation alert by clicking Basic Elements tab, triggering a confirm dialog, accepting it, and verifying the result message on the page.

Starting URL: http://automationbykrishna.com/

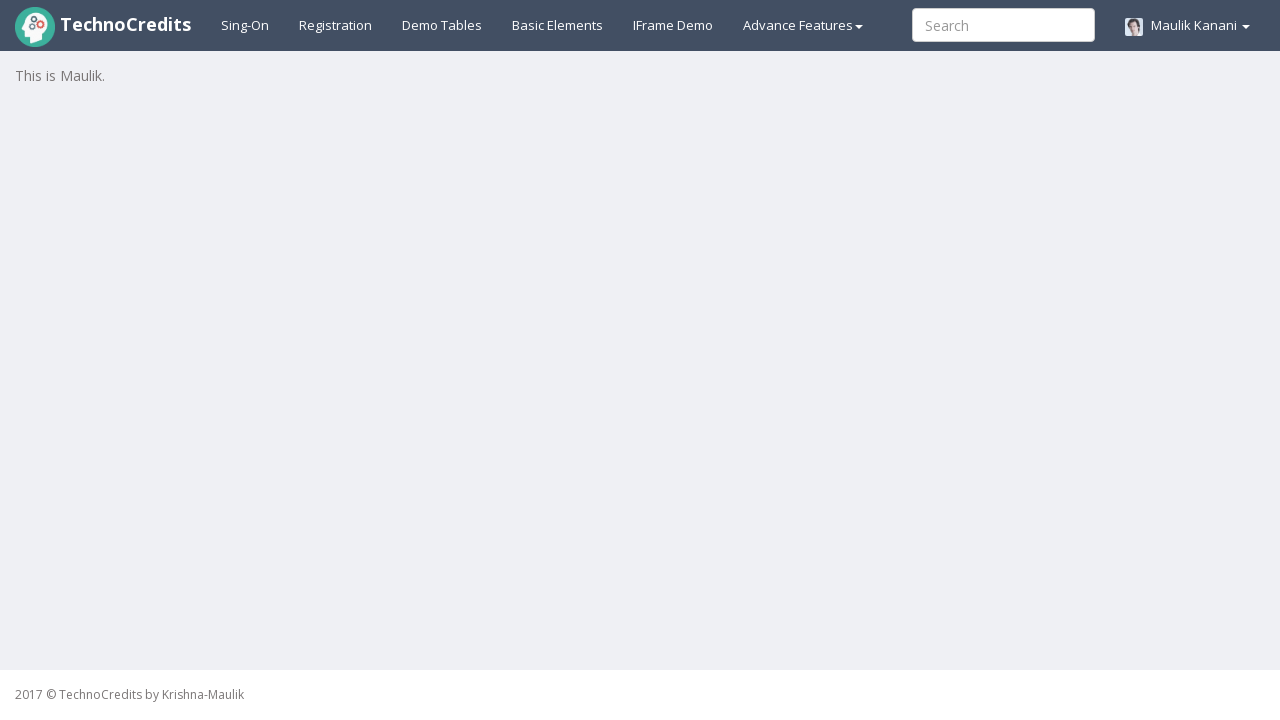

Clicked on Basic Elements tab at (558, 25) on #basicelements
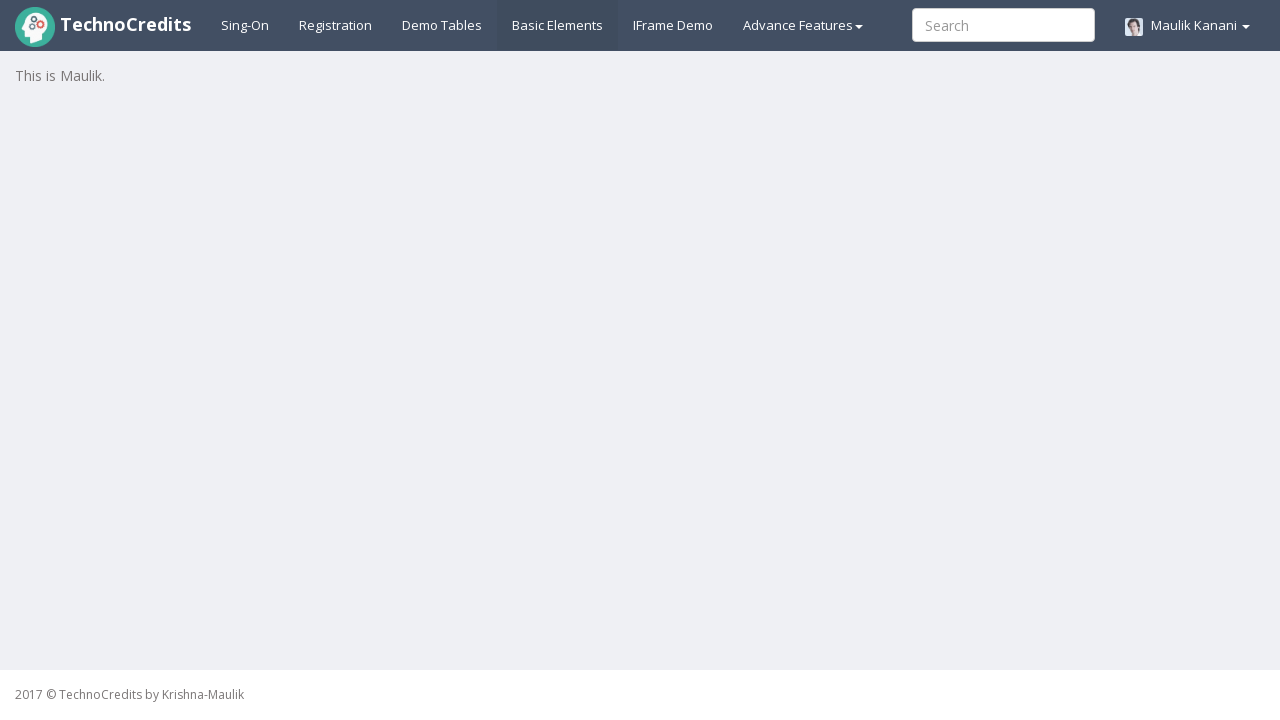

Waited for page to load
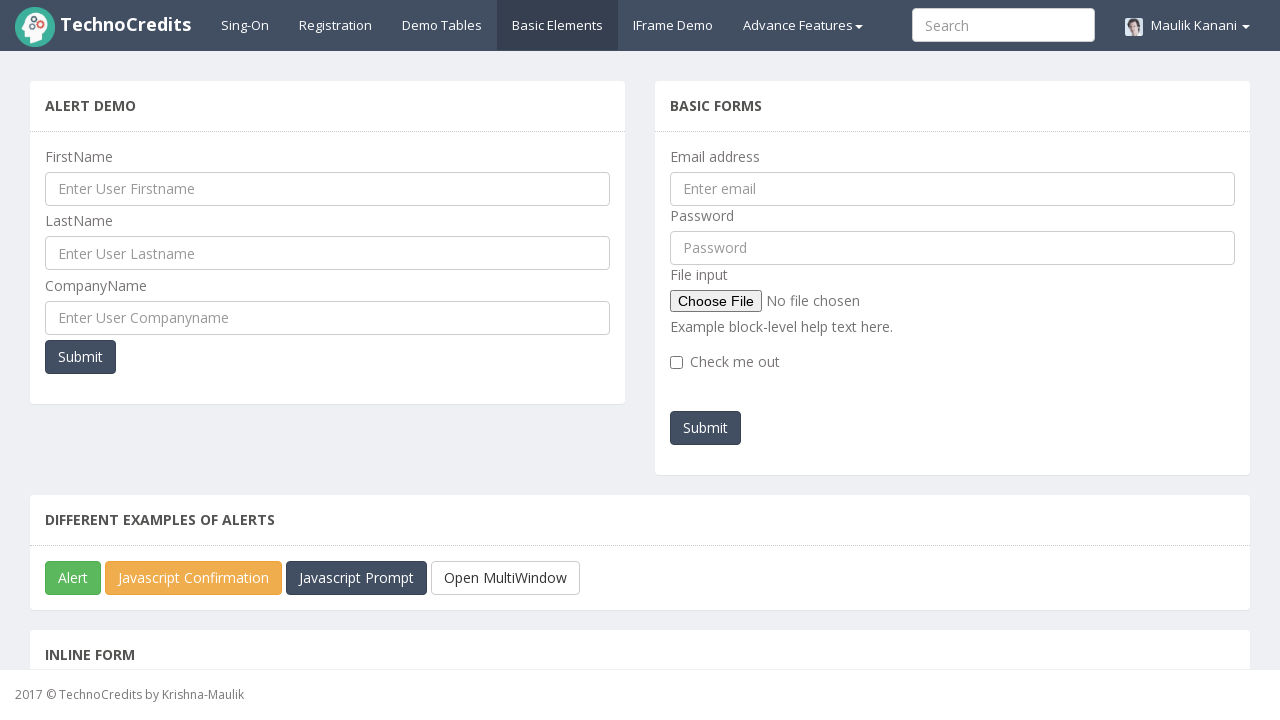

Set up dialog handler to accept confirmation
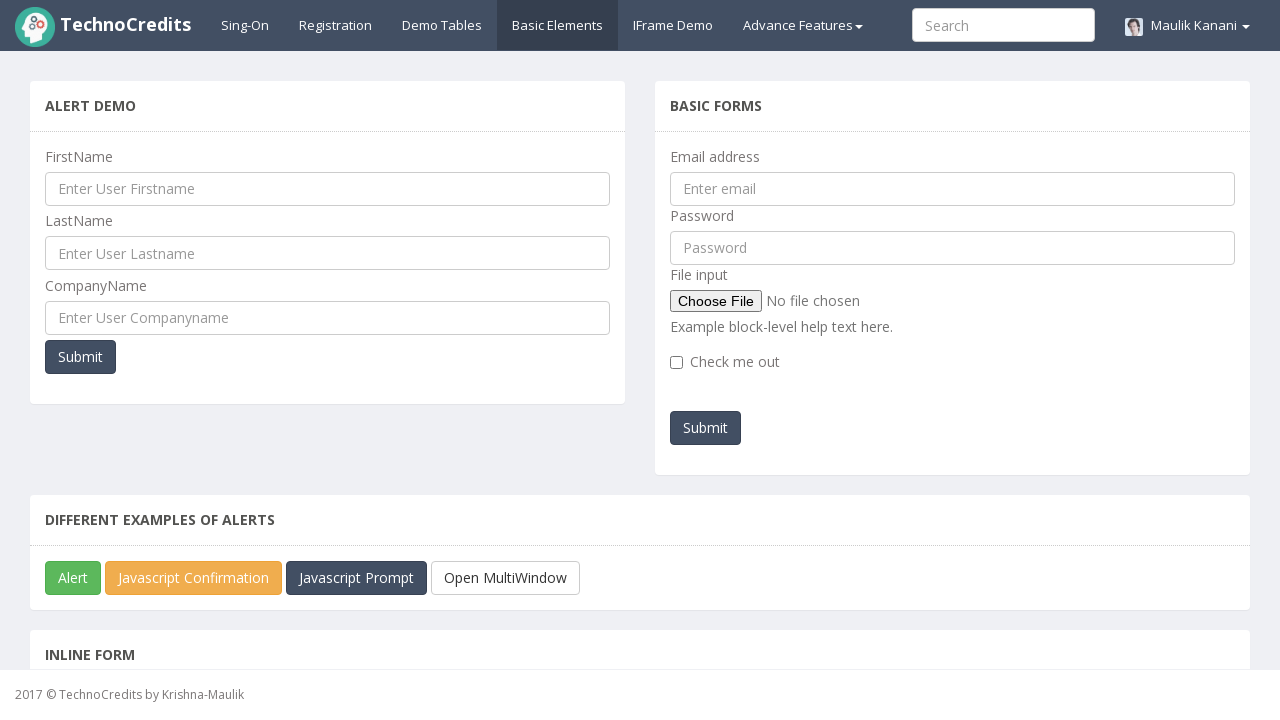

Clicked JavaScript Confirm Box button to trigger confirmation dialog at (194, 578) on #javascriptConfirmBox
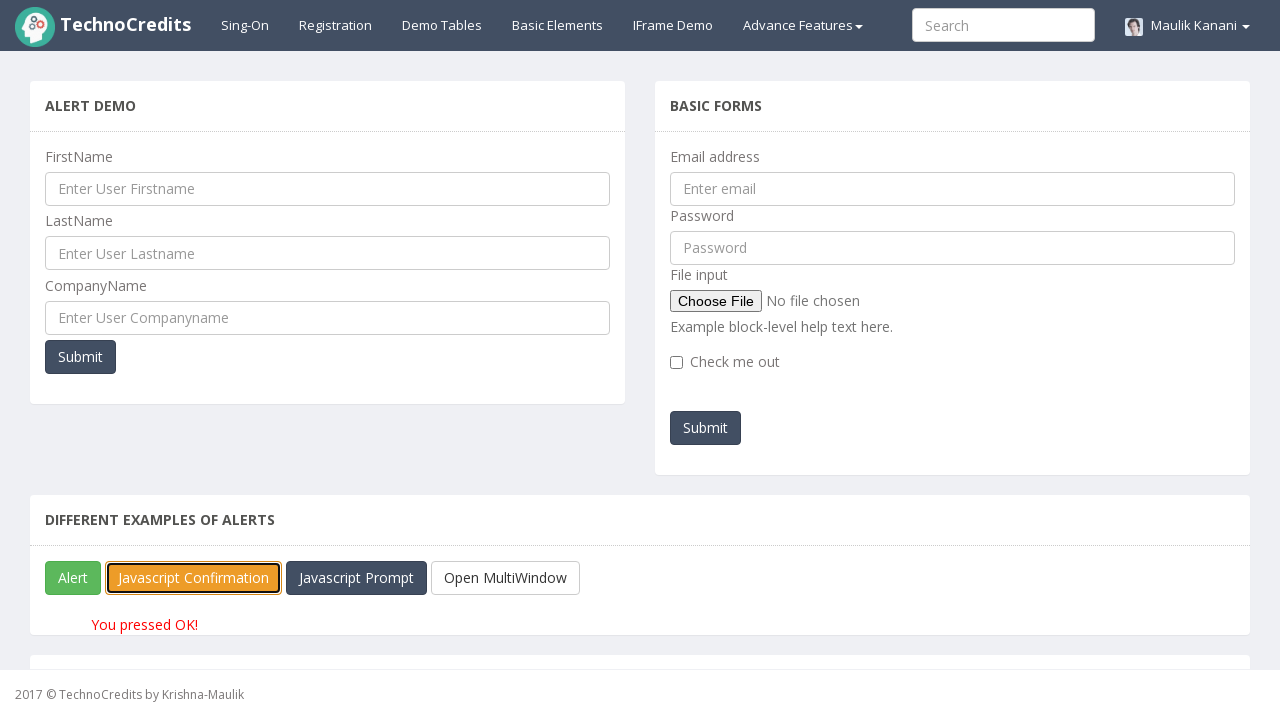

Verified result message appeared after accepting confirmation dialog
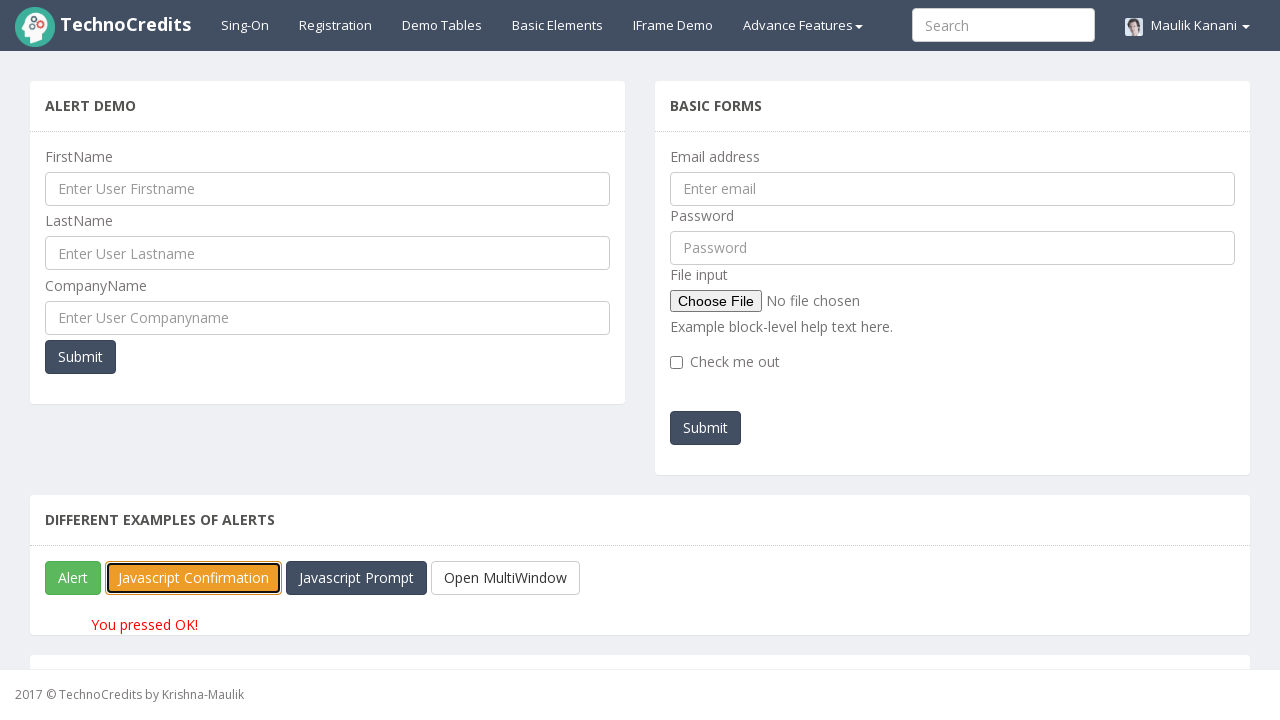

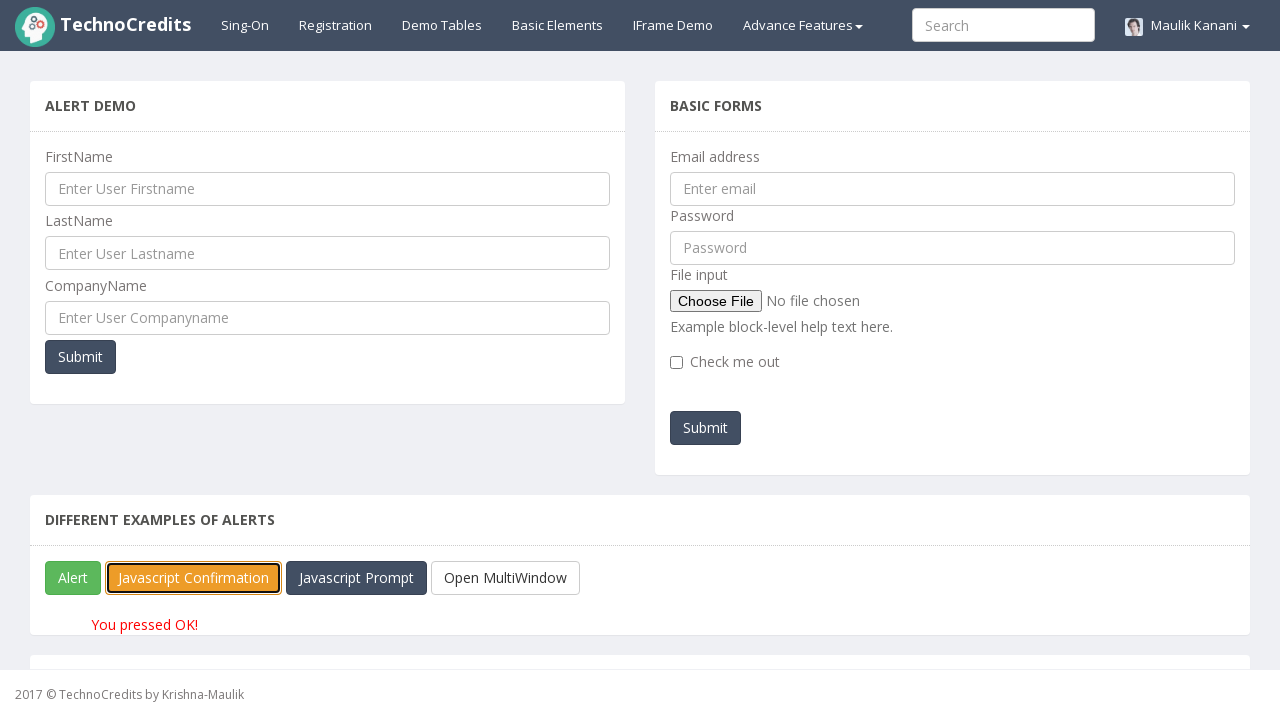